Navigates to a currency exchange website to retrieve the current gold price

Starting URL: https://www.melhorcambio.com/ouro-hoje

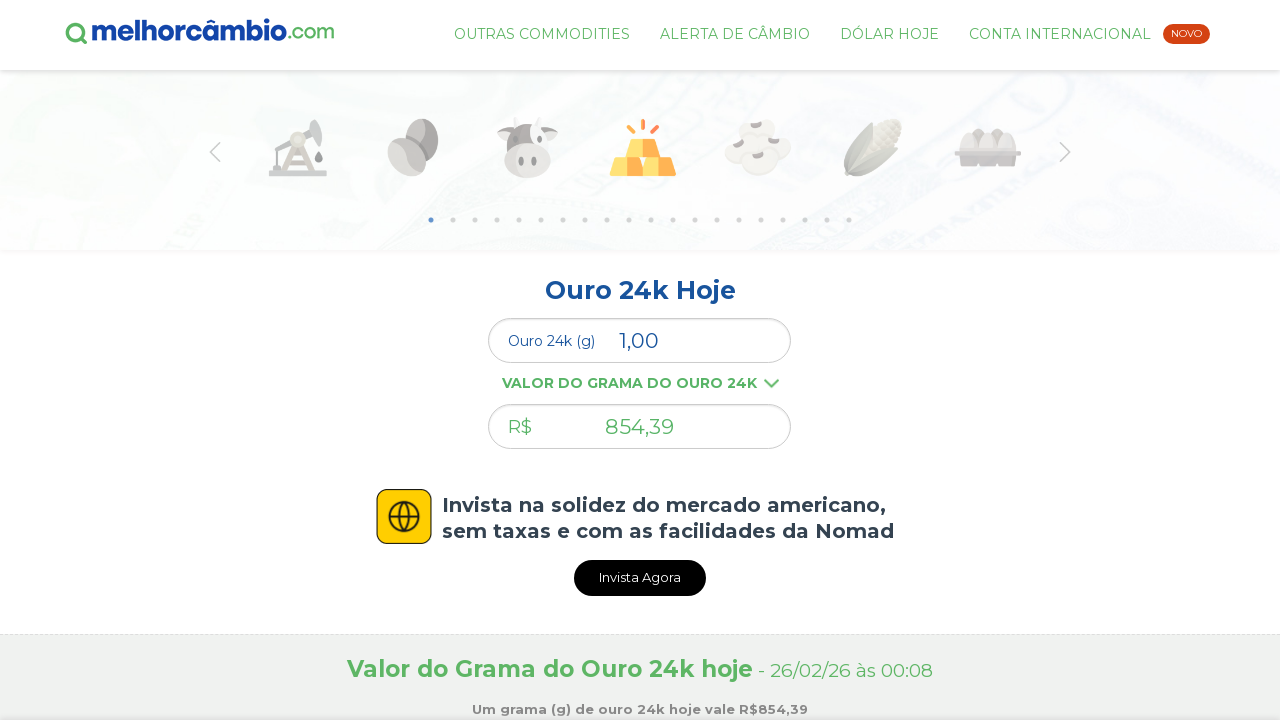

Waited for gold price input field to load on Melhorcambio exchange rate page
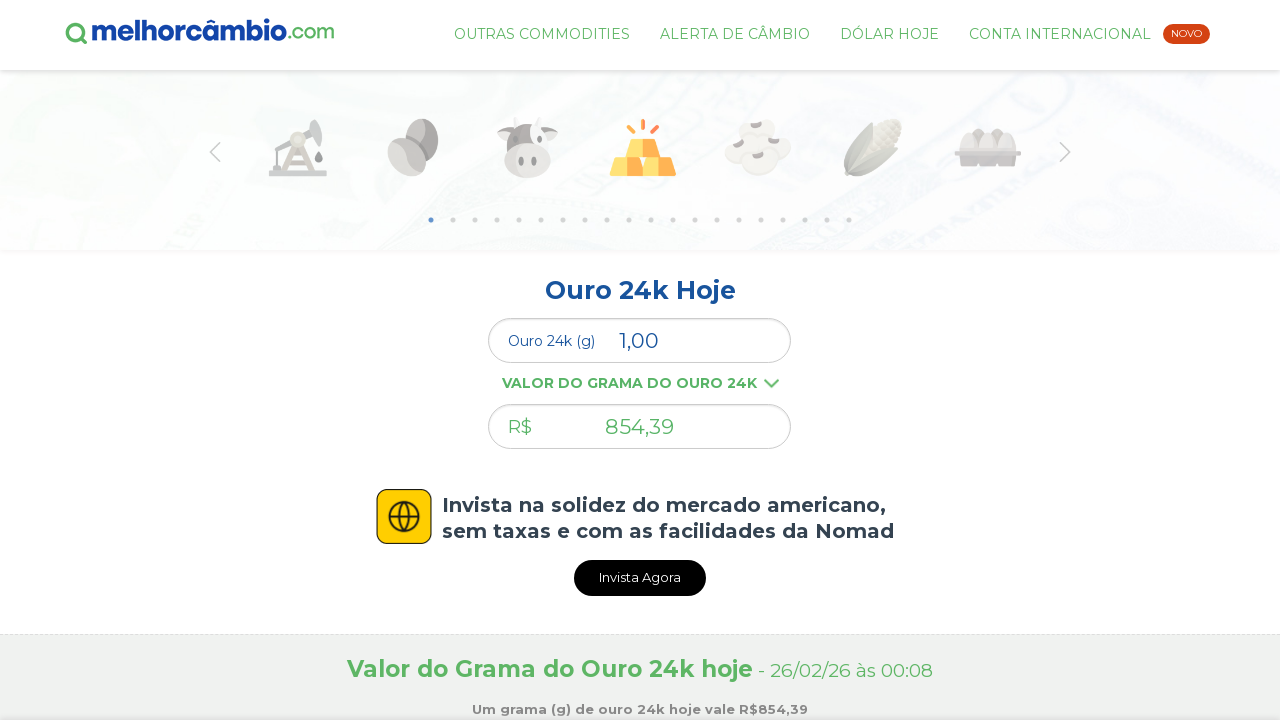

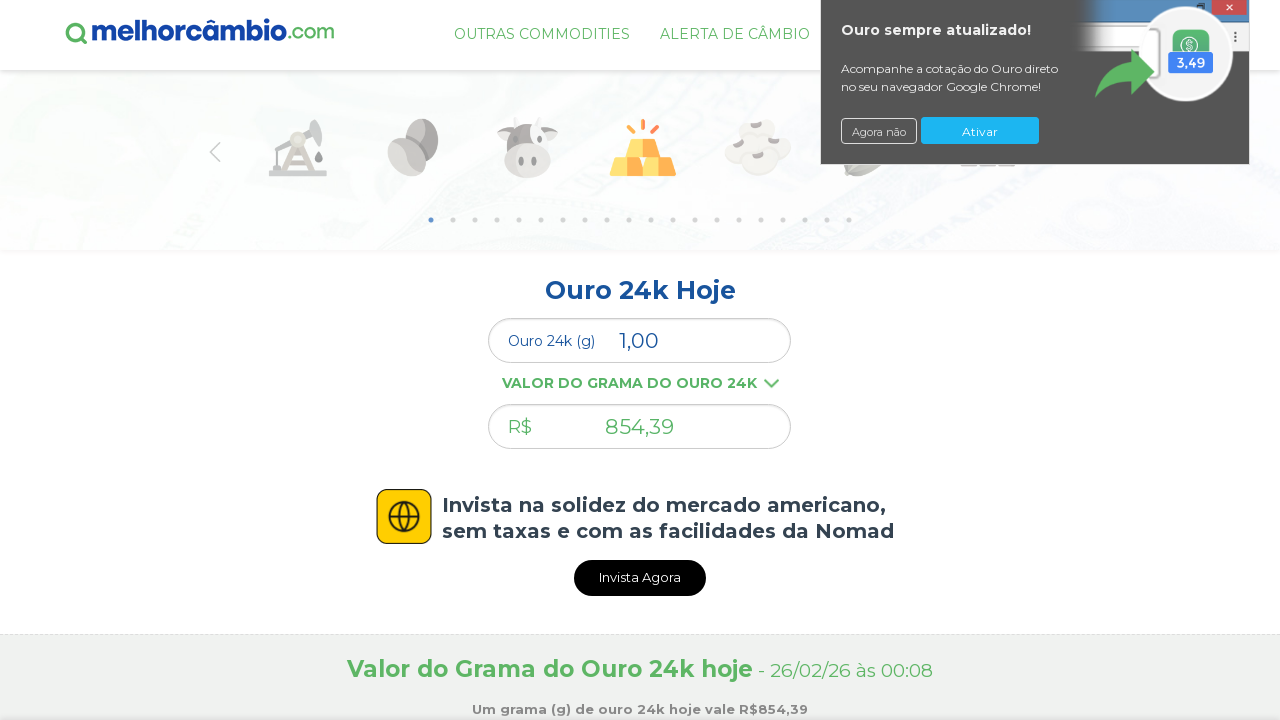